Demonstrates drag and drop action from a draggable element to a droppable target element

Starting URL: https://crossbrowsertesting.github.io/drag-and-drop

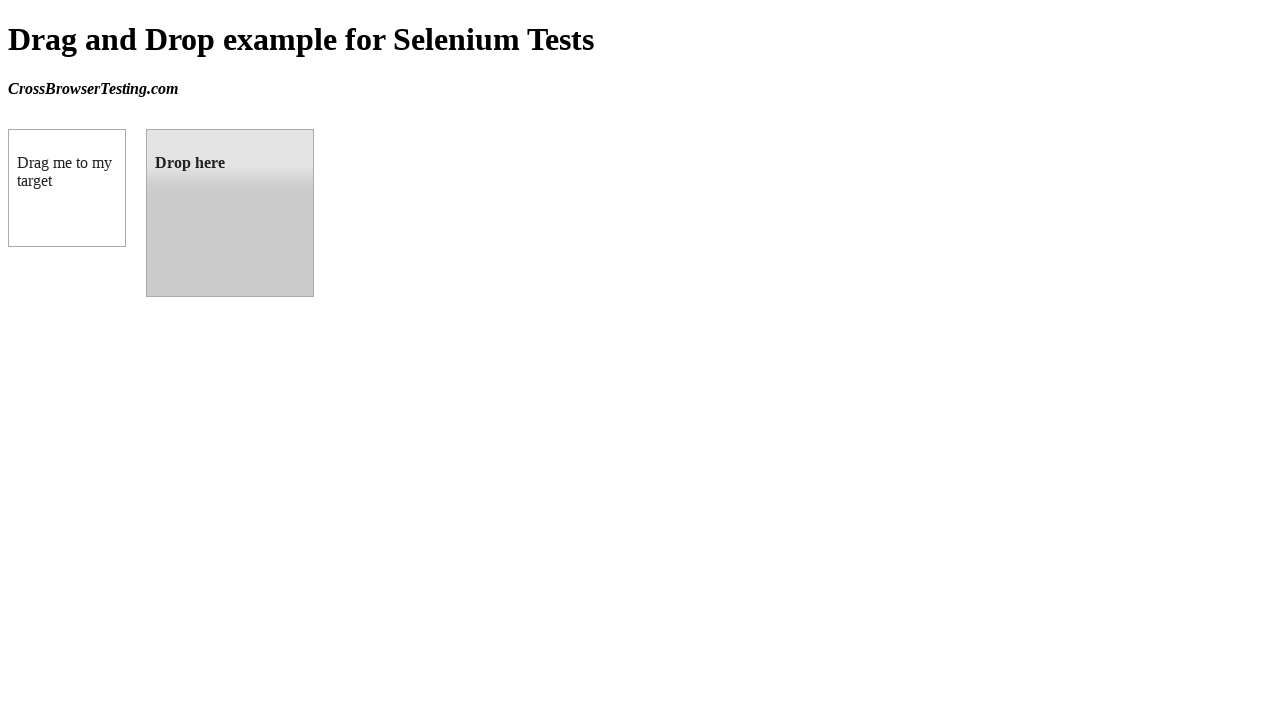

Located draggable element with id 'draggable'
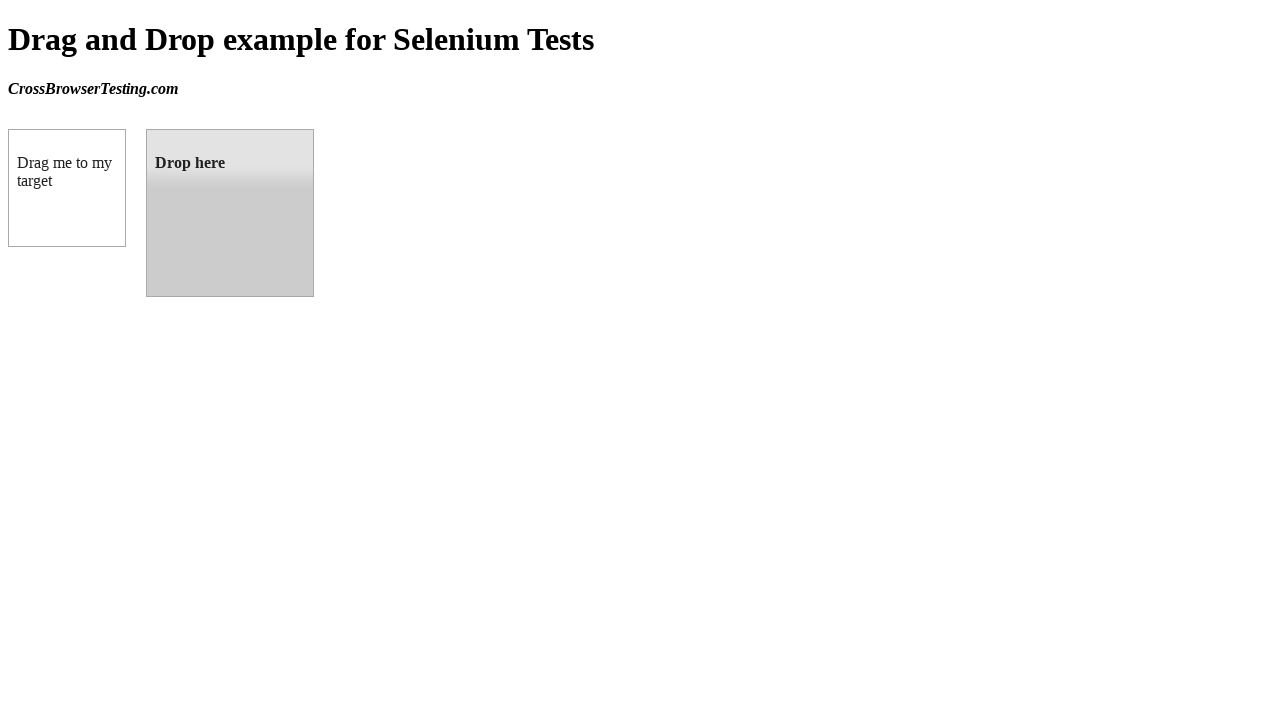

Located droppable target element with id 'droppable'
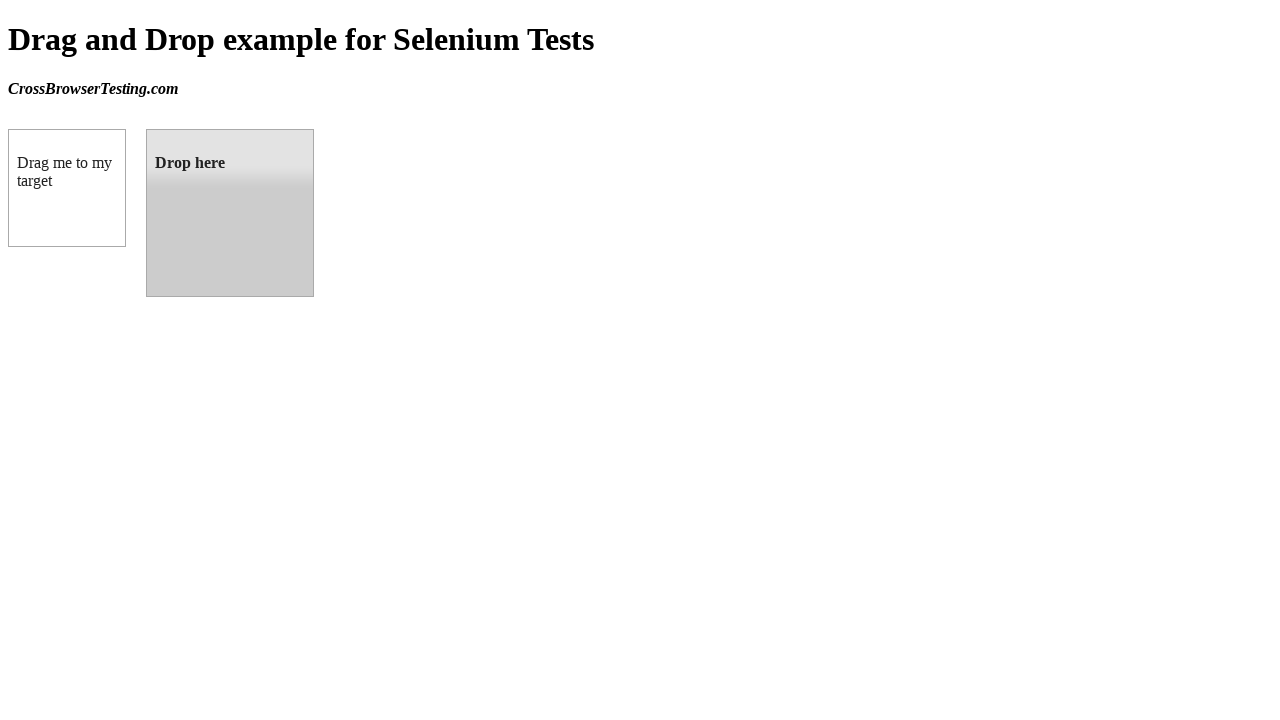

Draggable element is ready and visible
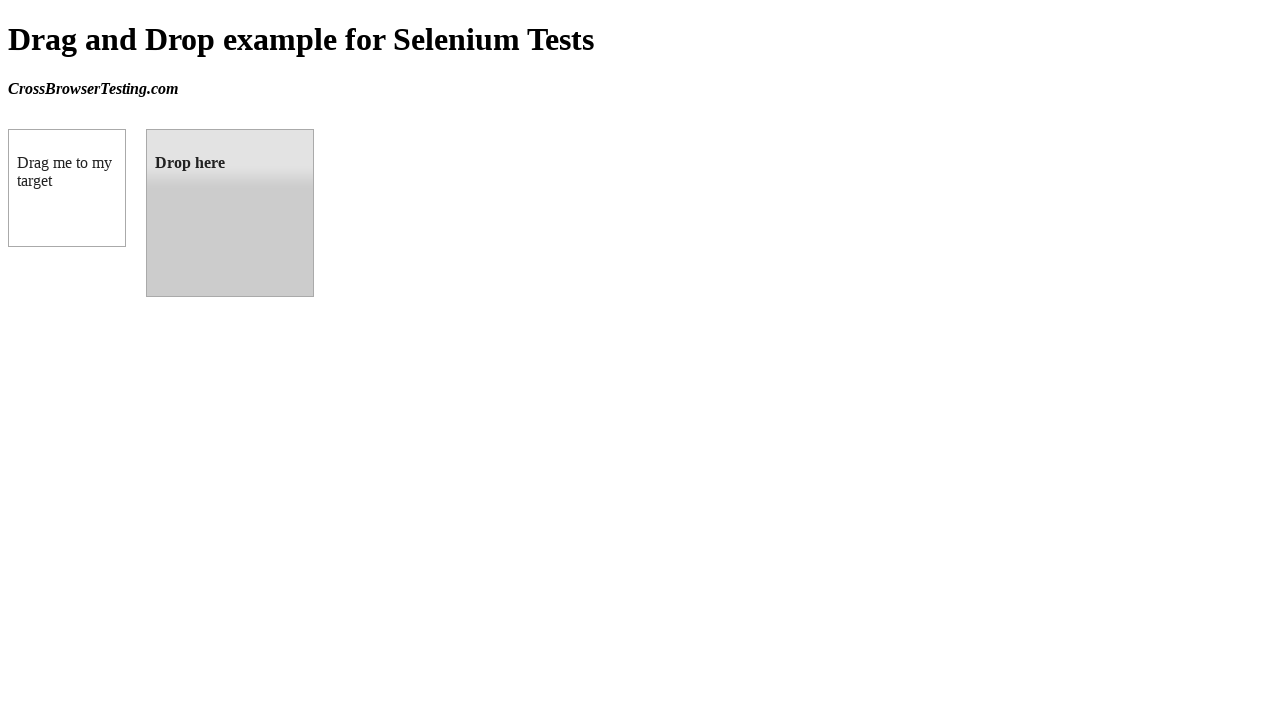

Droppable target element is ready and visible
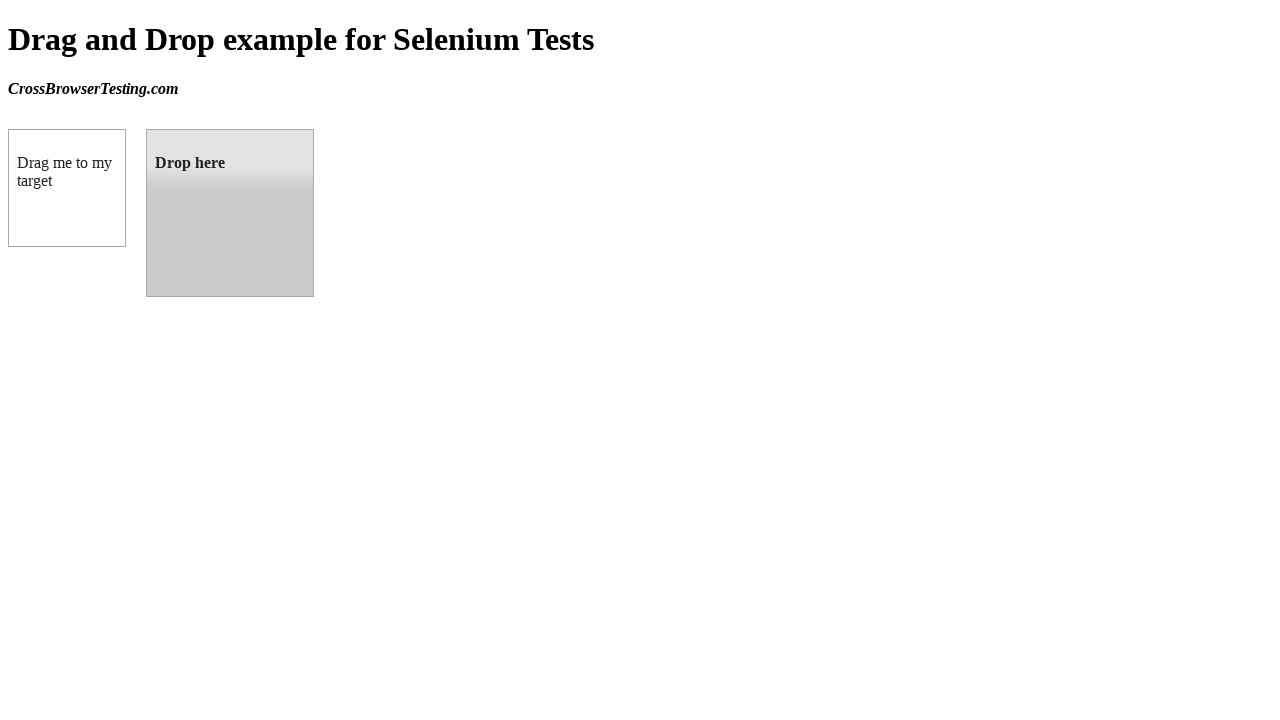

Dragged element from source to target drop zone at (230, 213)
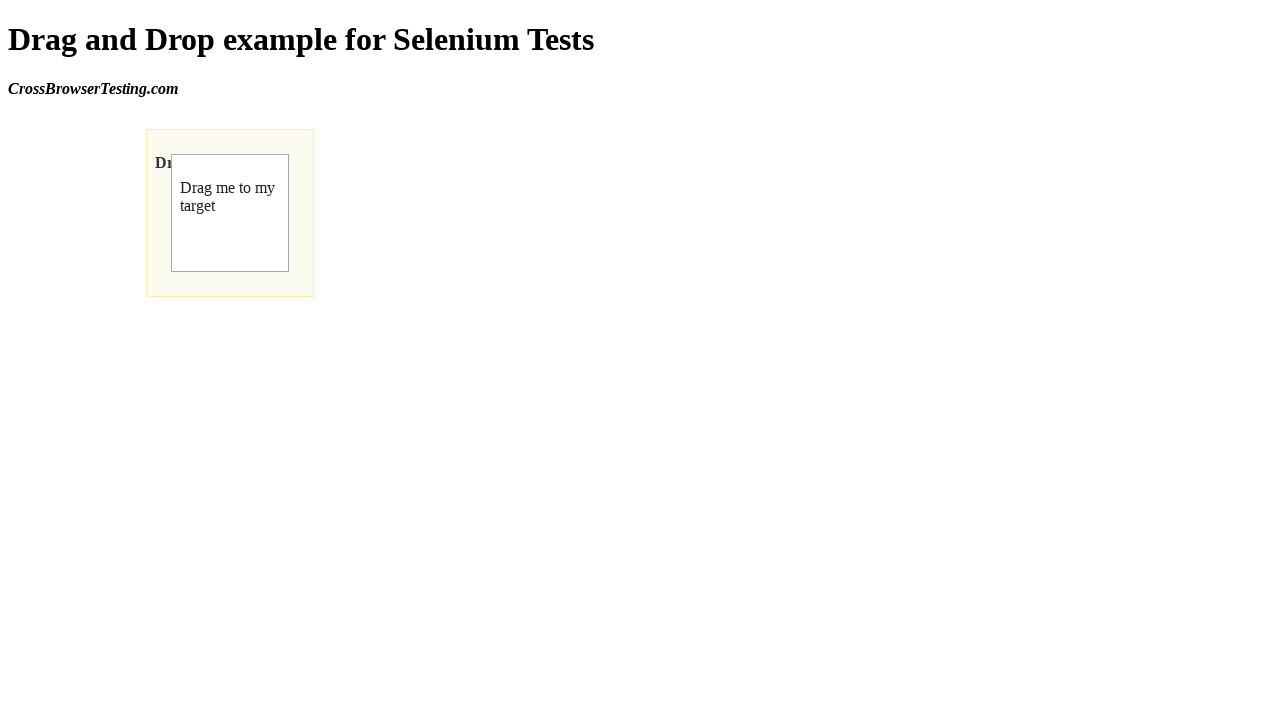

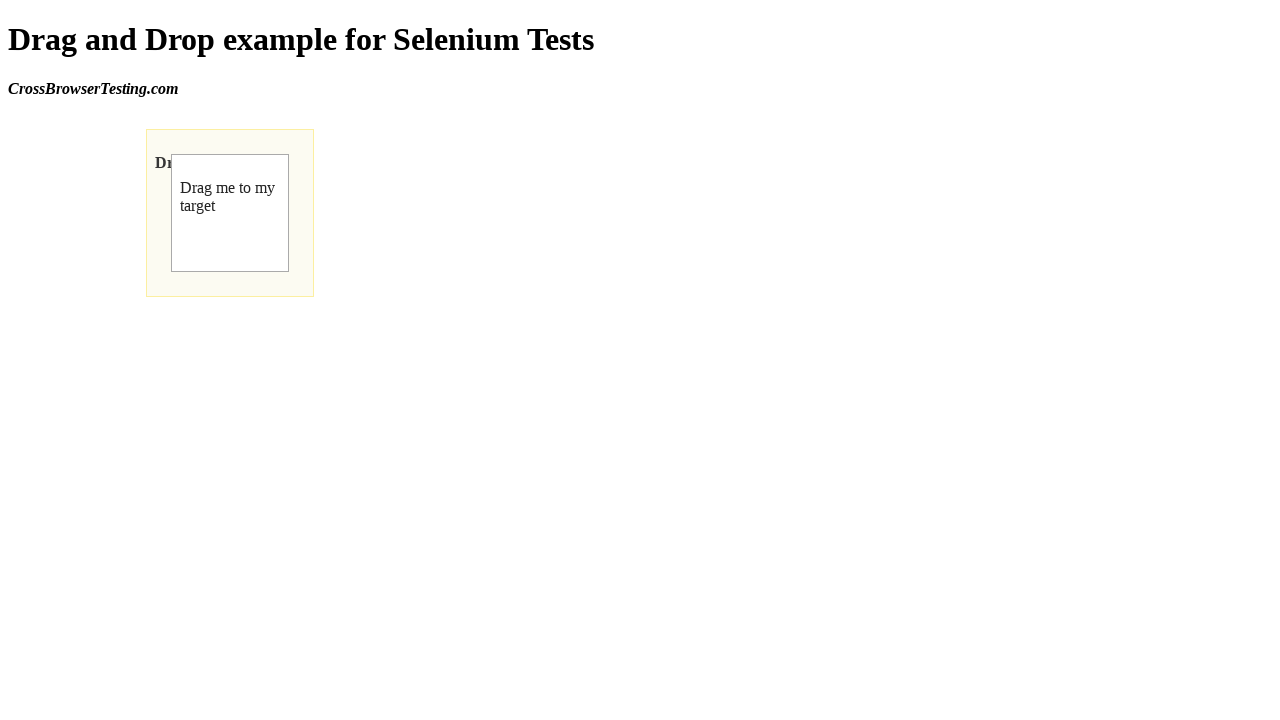